Tests a wait/verify functionality by clicking a verify button and checking that a success message appears

Starting URL: http://suninjuly.github.io/wait1.html

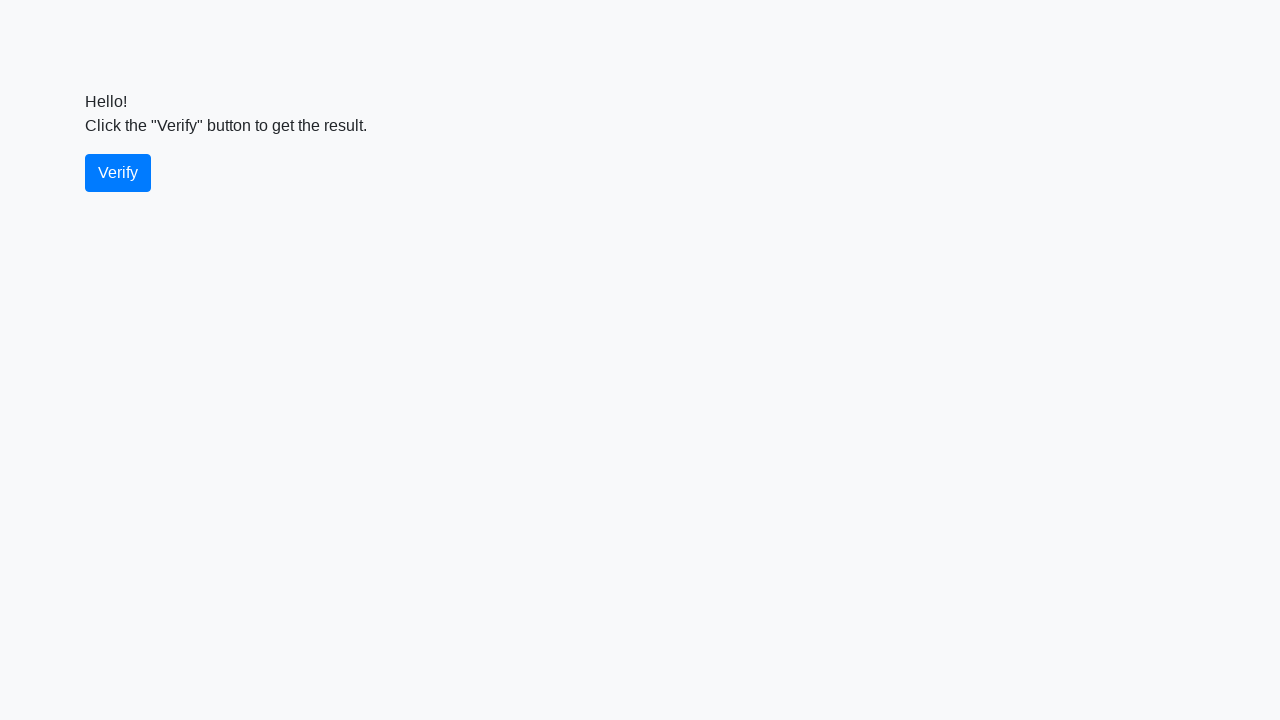

Clicked the verify button at (118, 173) on #verify
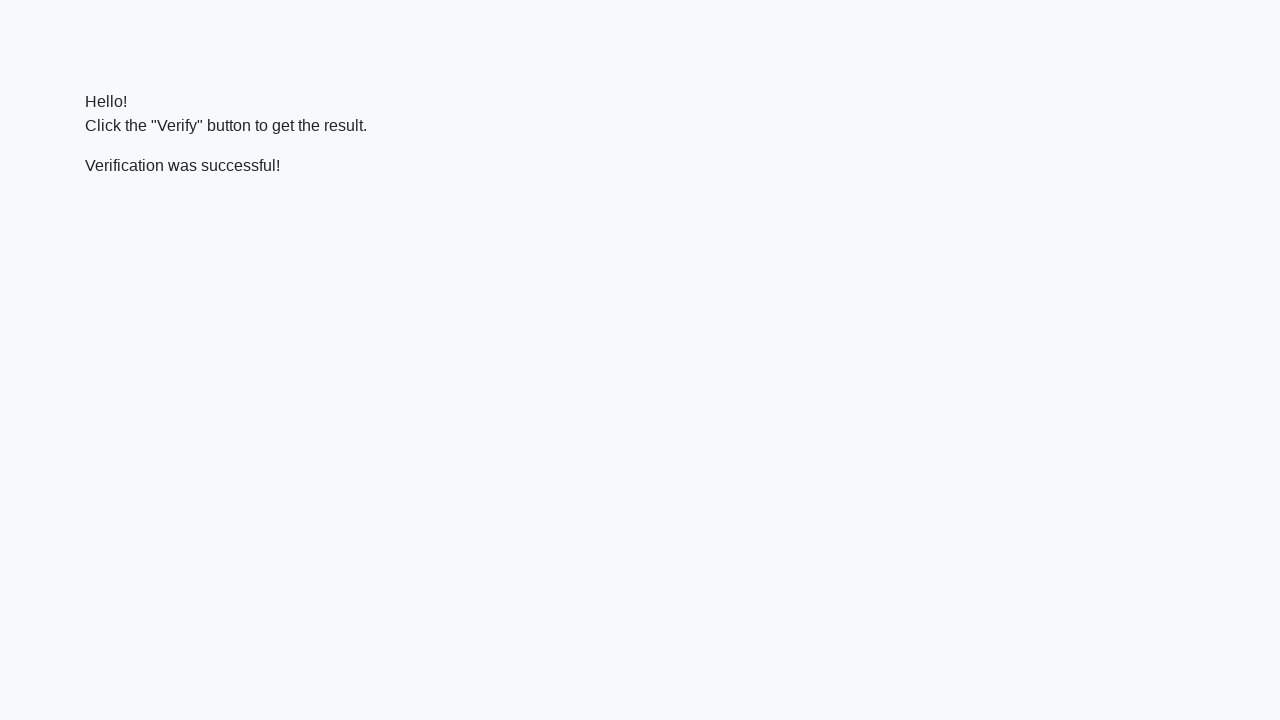

Located the verify message element
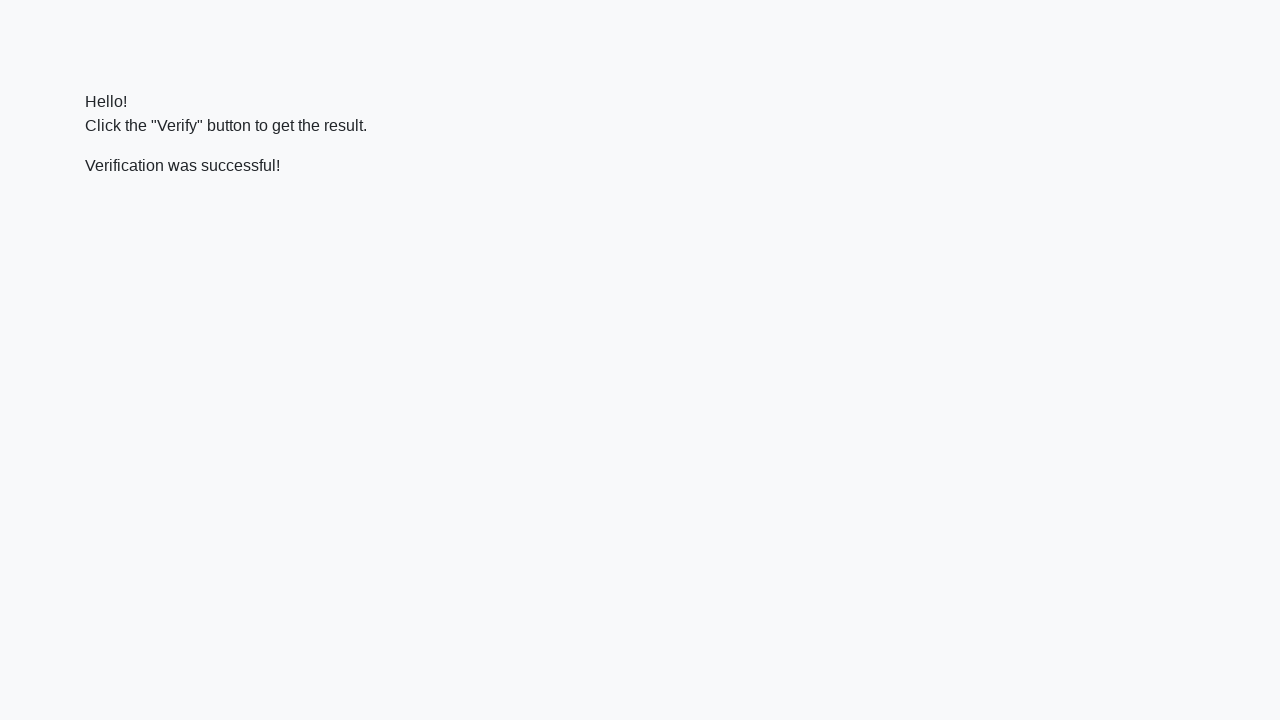

Success message appeared and is visible
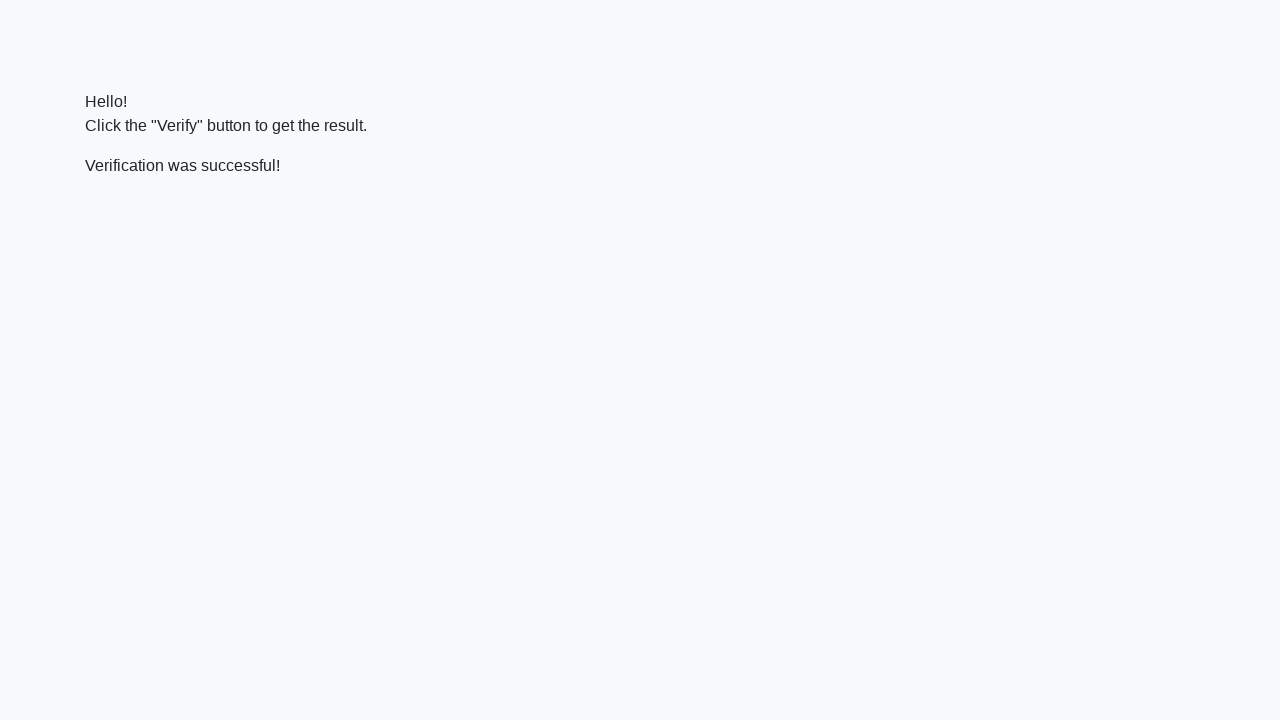

Verified that success message contains 'successful'
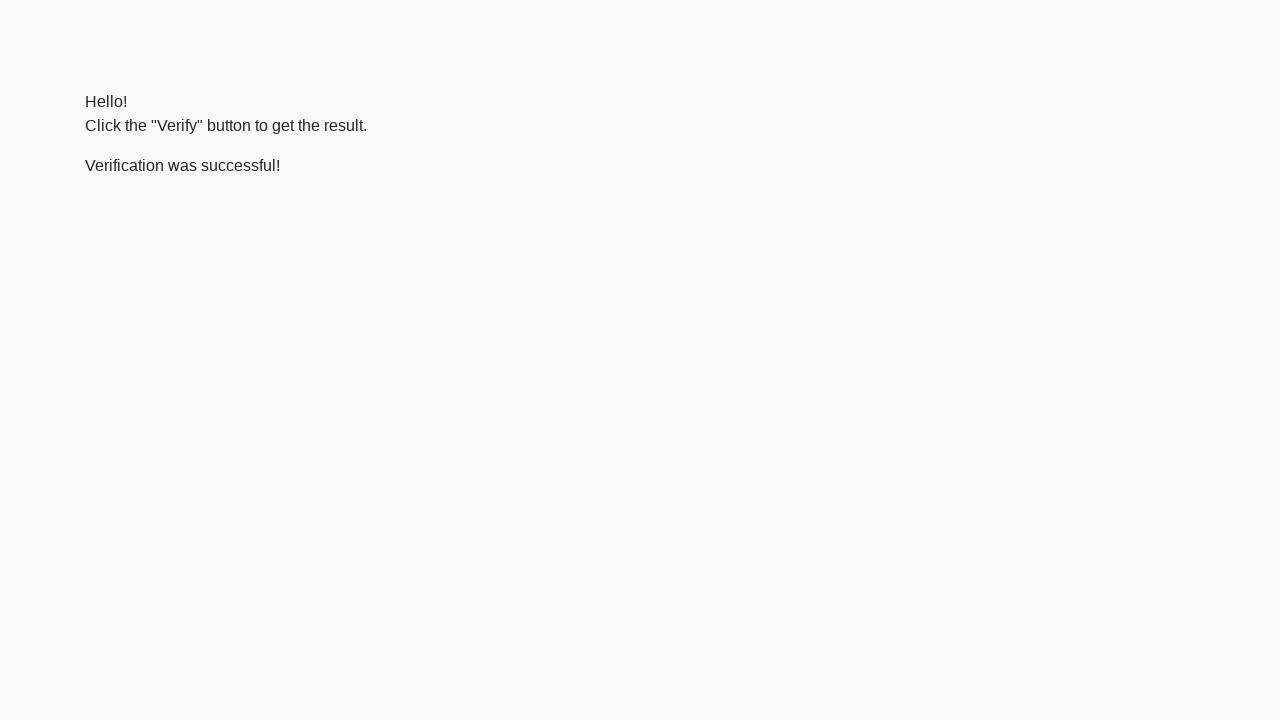

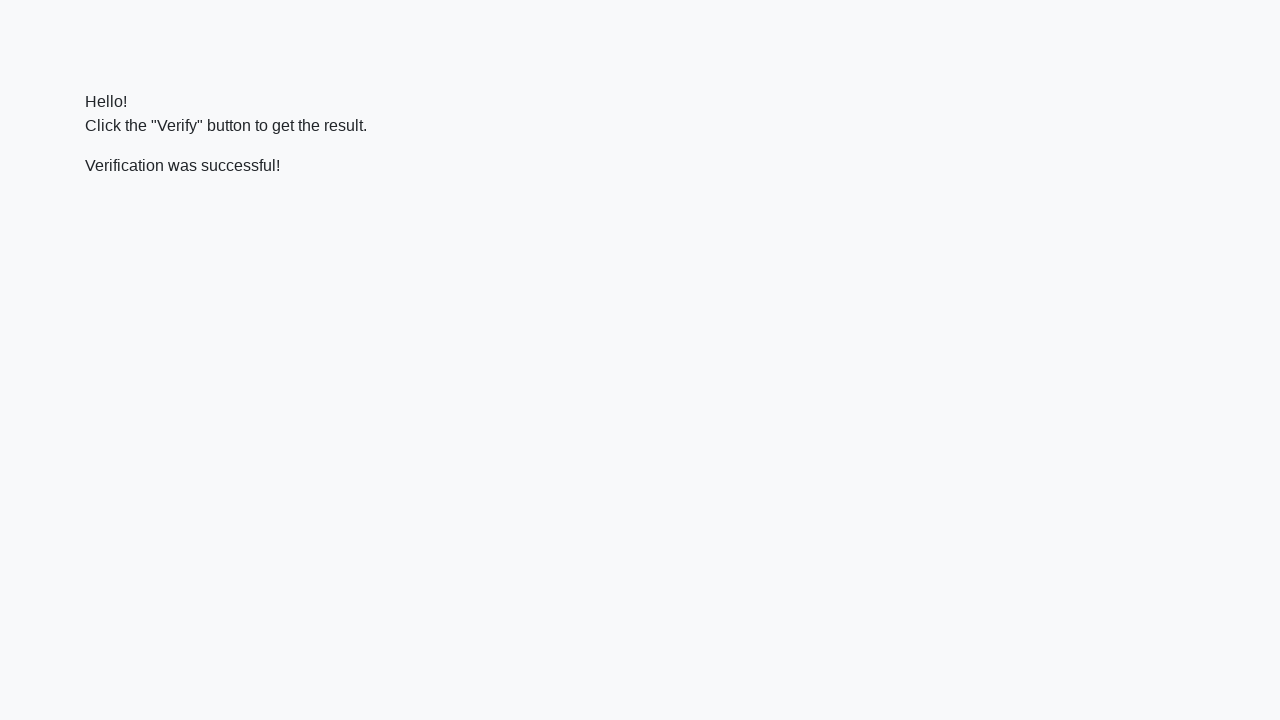